Tests datepicker functionality by opening a calendar widget and selecting specific dates (17 and 19) using different selection strategies - first by iterating through table rows/columns, then by using a simpler element selector approach.

Starting URL: https://demo.automationtesting.in/Datepicker.html

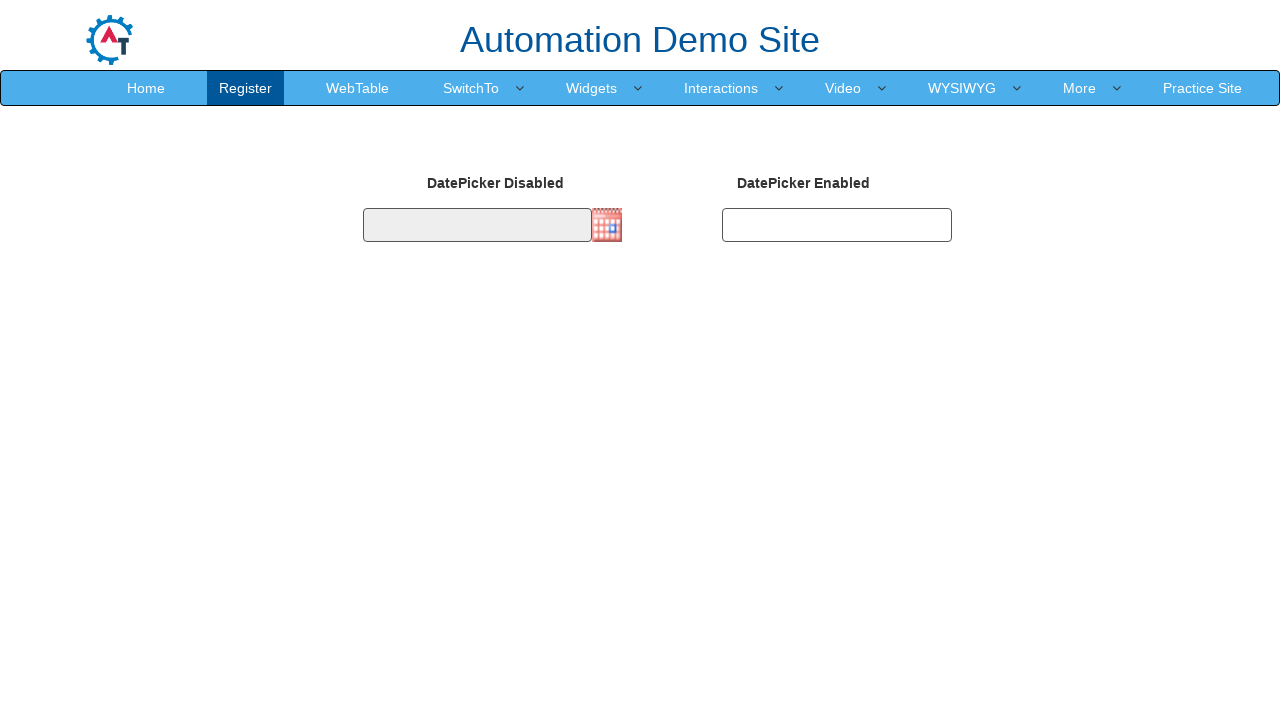

Waited 2 seconds for page to load
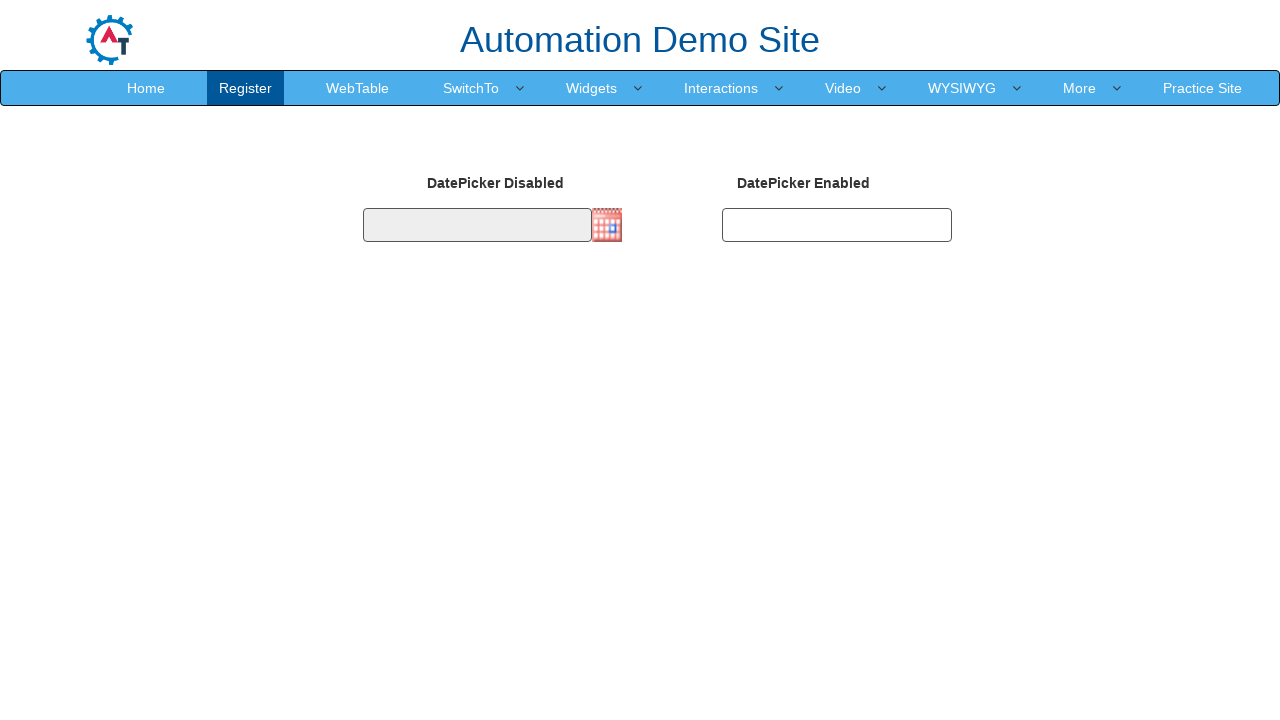

Clicked on datepicker input to open calendar widget at (837, 225) on #datepicker2
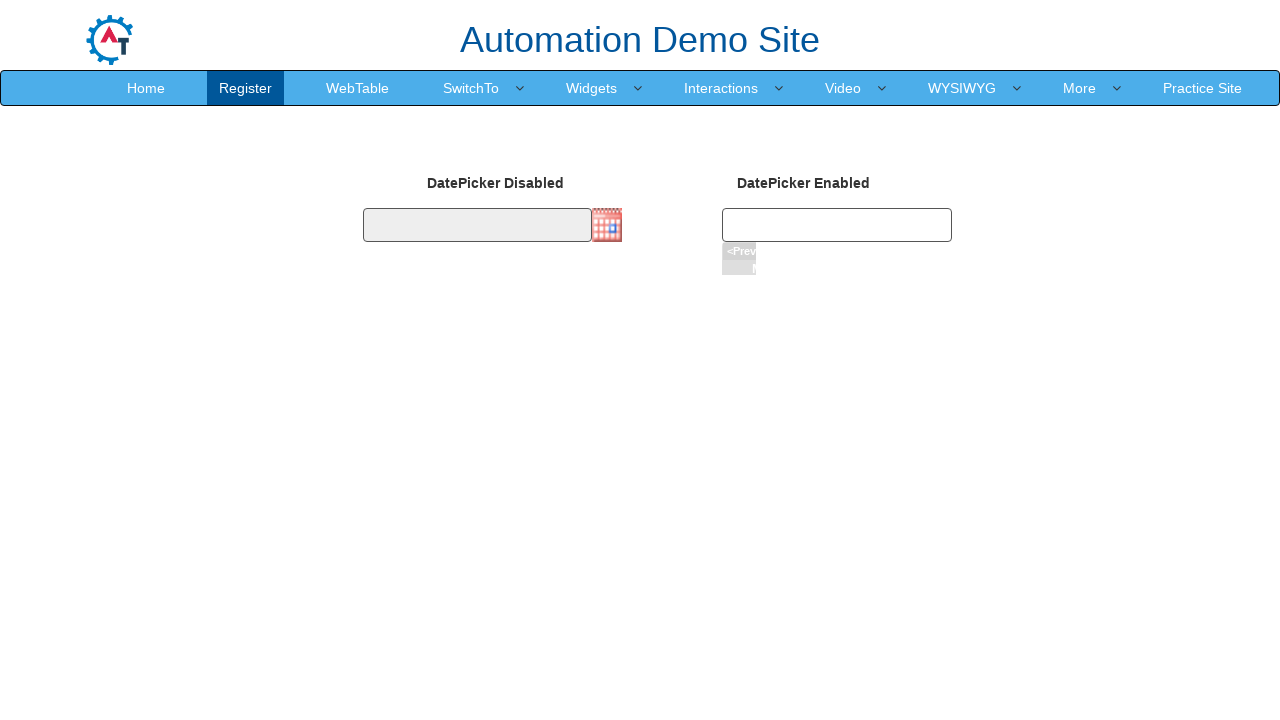

Located calendar table rows
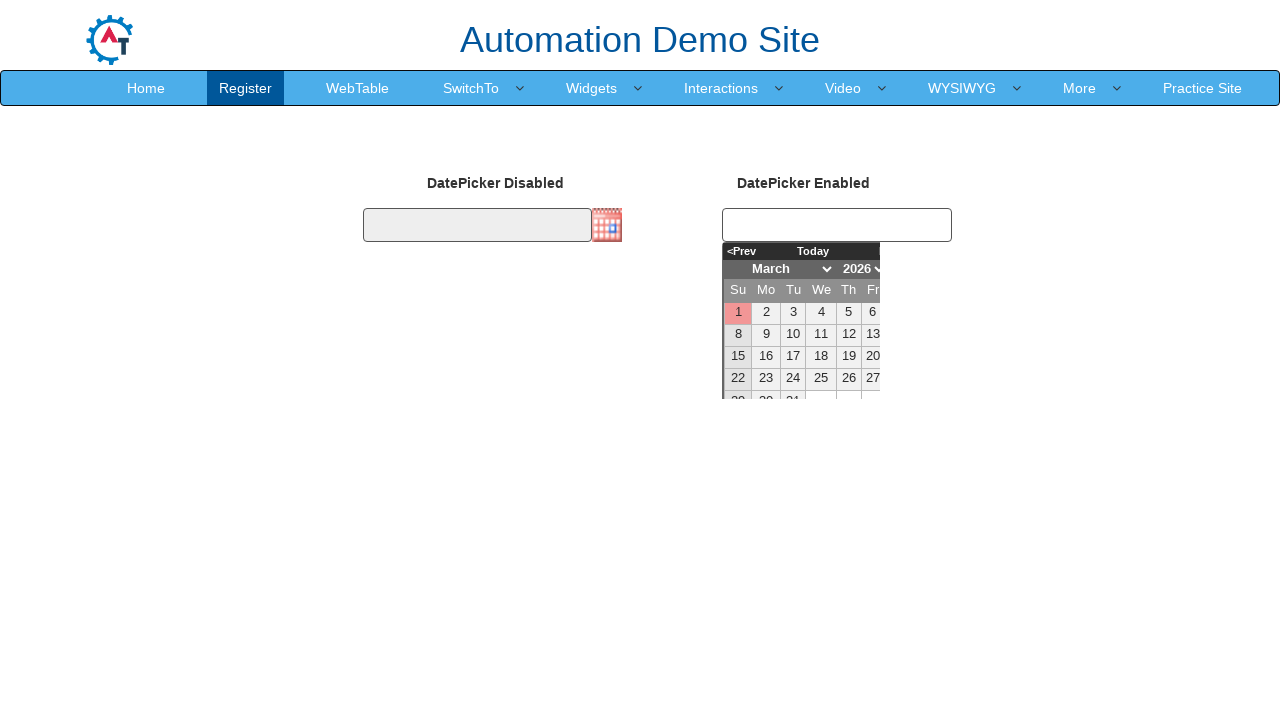

Found 5 rows in calendar table
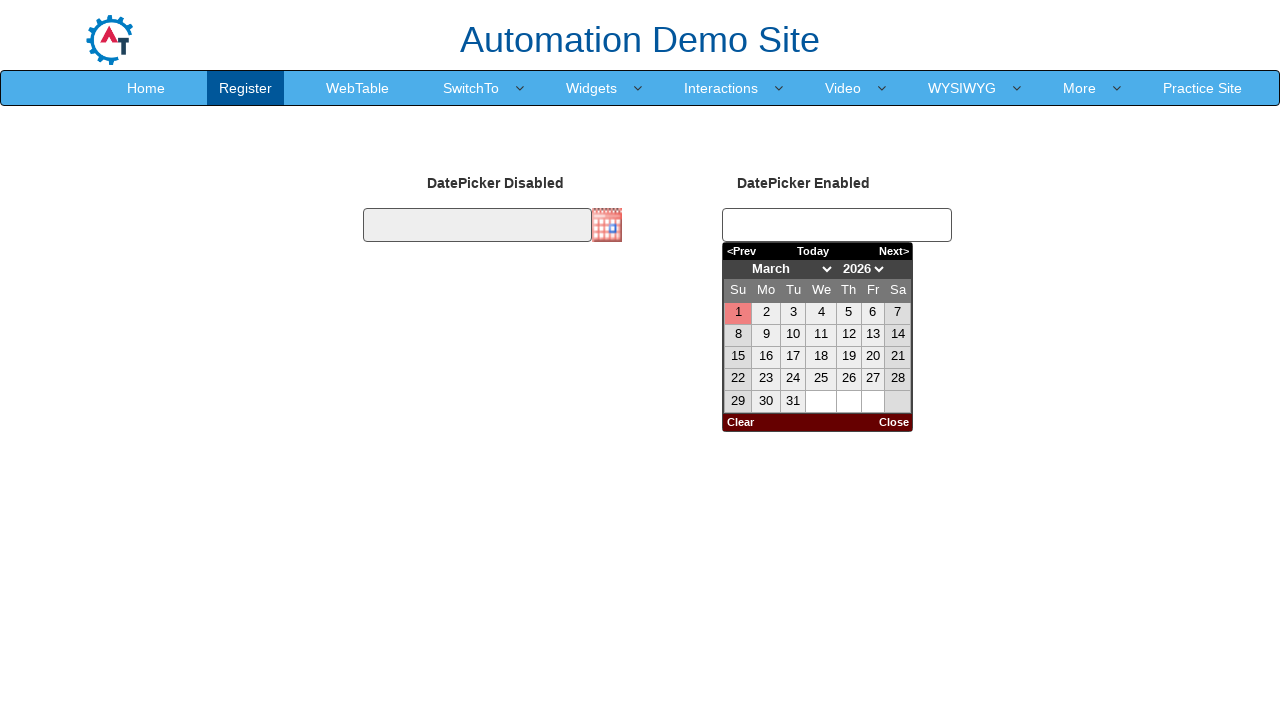

Found and clicked date '17' at row 3, column 3 at (793, 357) on //div[@class='datepick-month']//tbody//tr[3]//td[3]
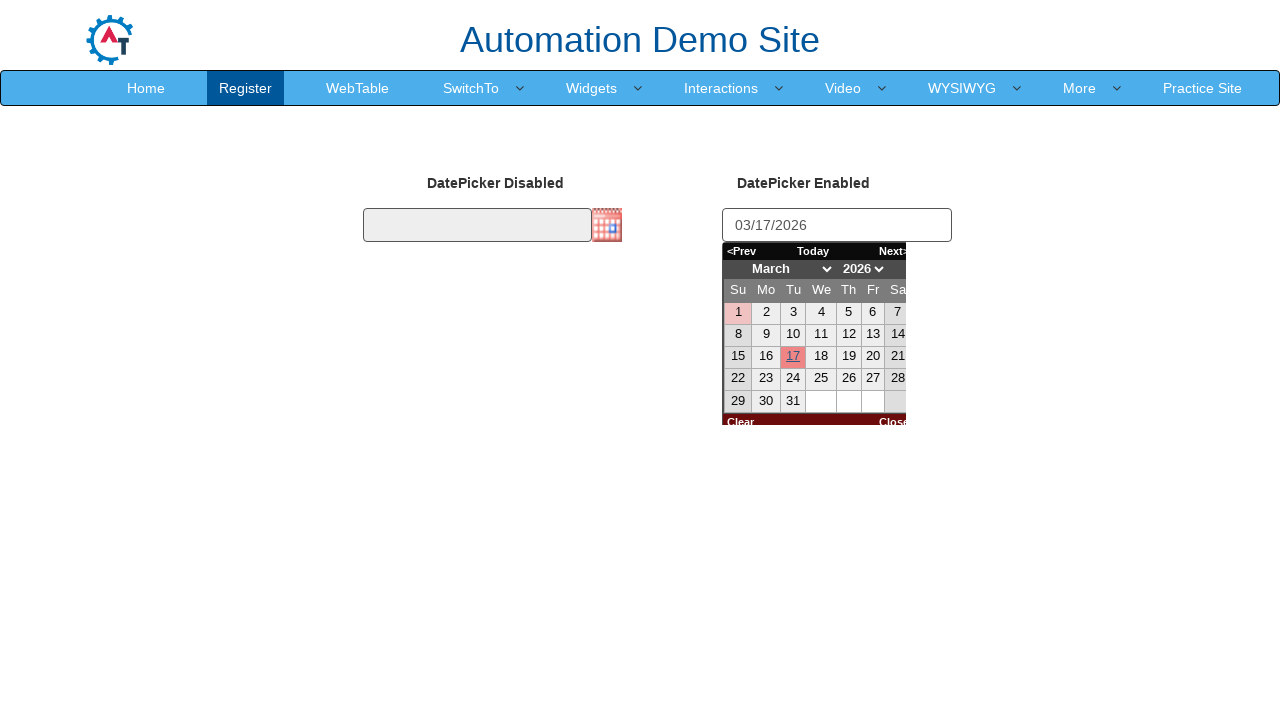

Located date elements with dp16 class prefix
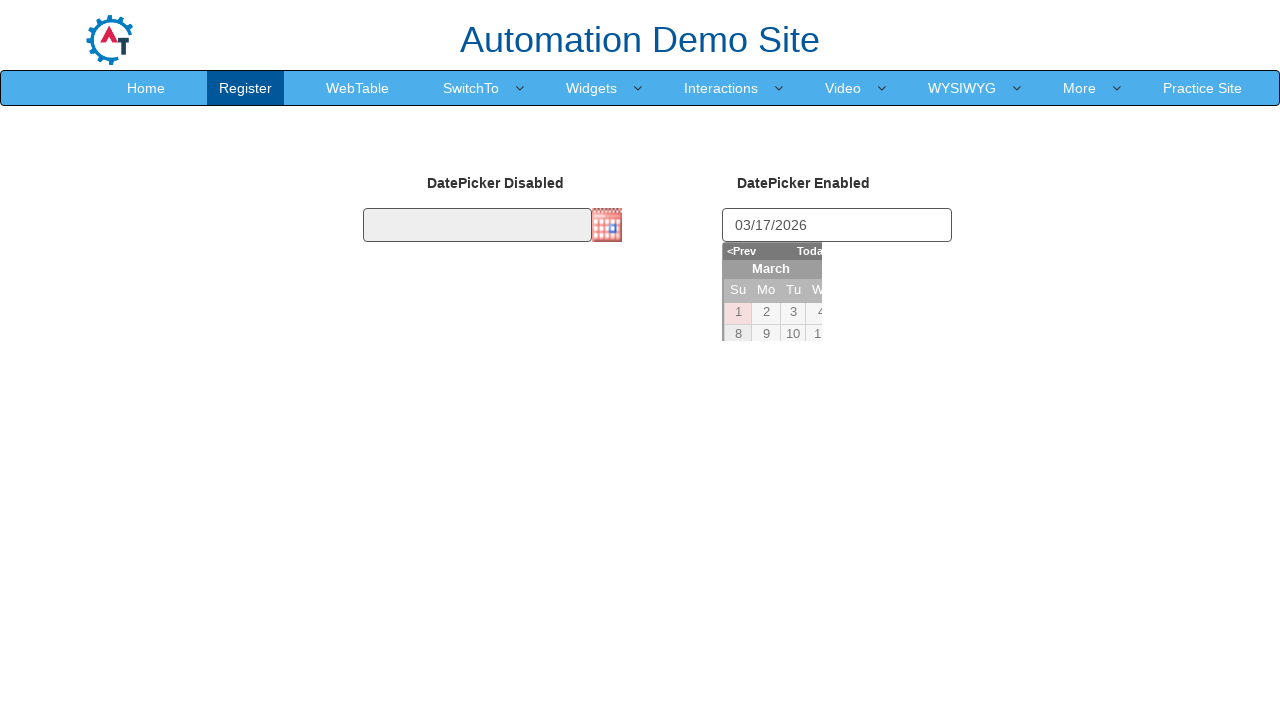

Found 0 date elements to search through
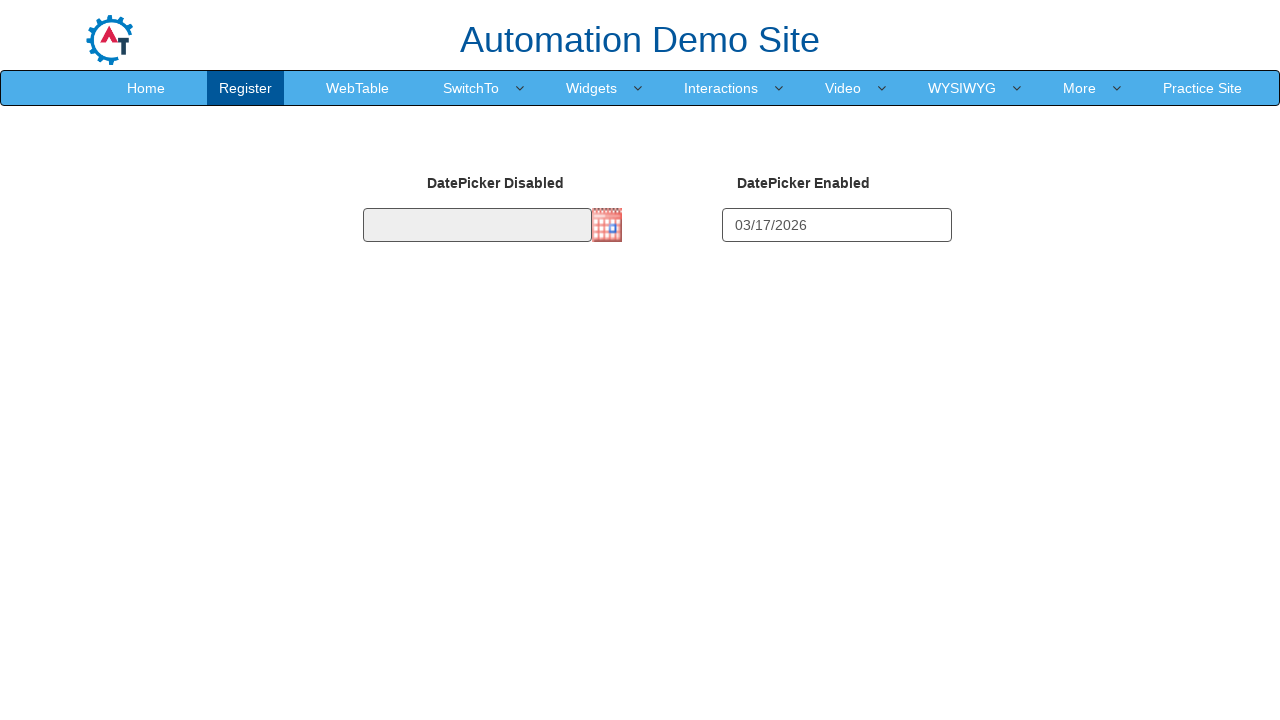

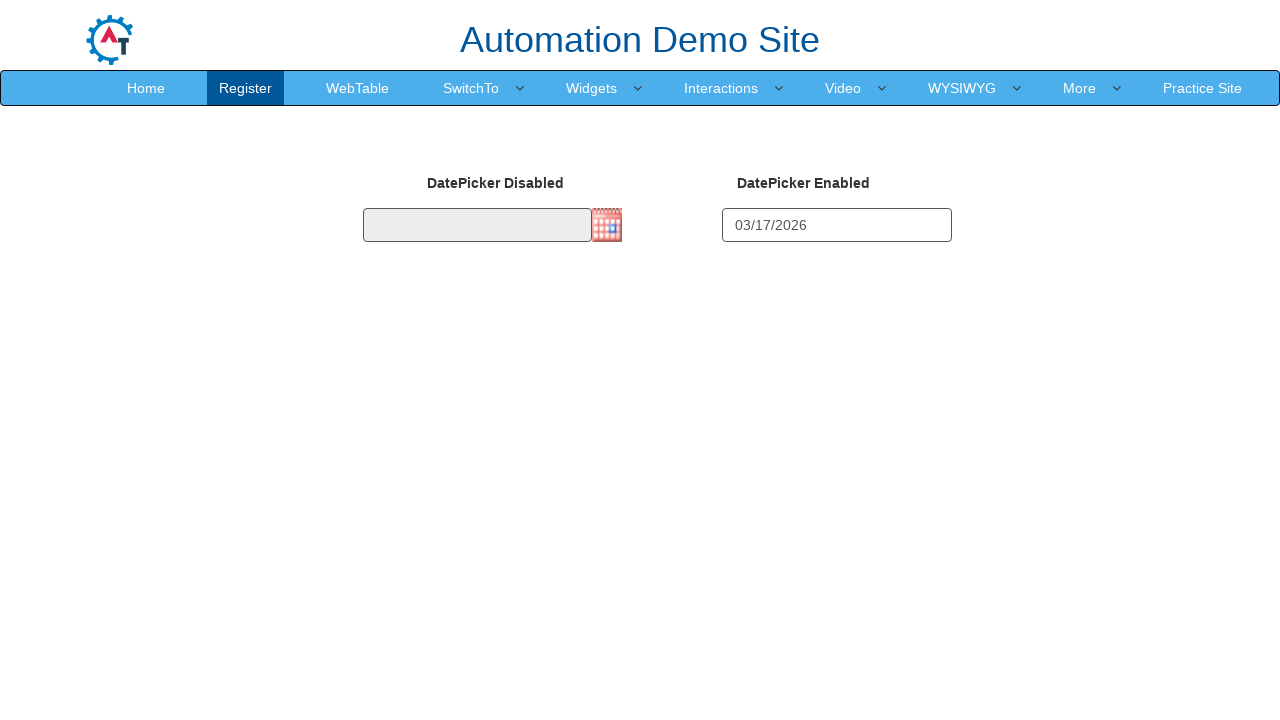